Tests a form by filling in first name, last name, and job title fields on the Formy project demo form page.

Starting URL: https://formy-project.herokuapp.com/form

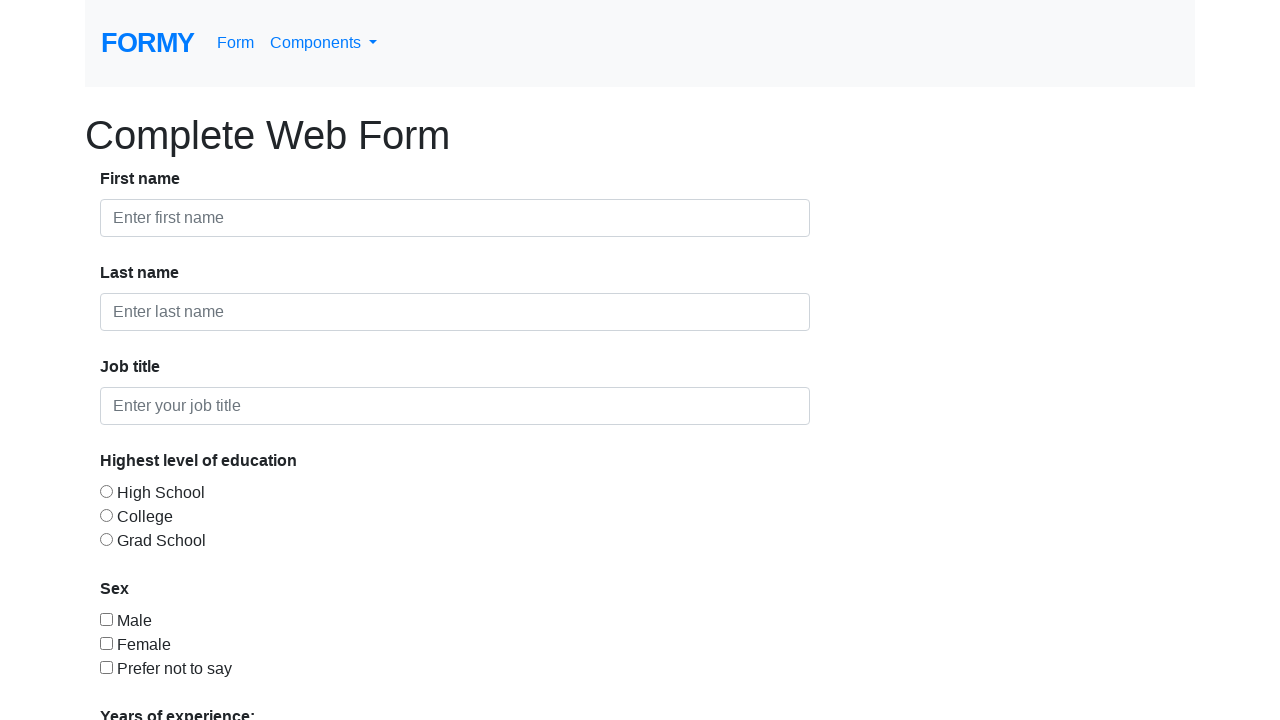

Filled first name field with 'ELON' on #first-name
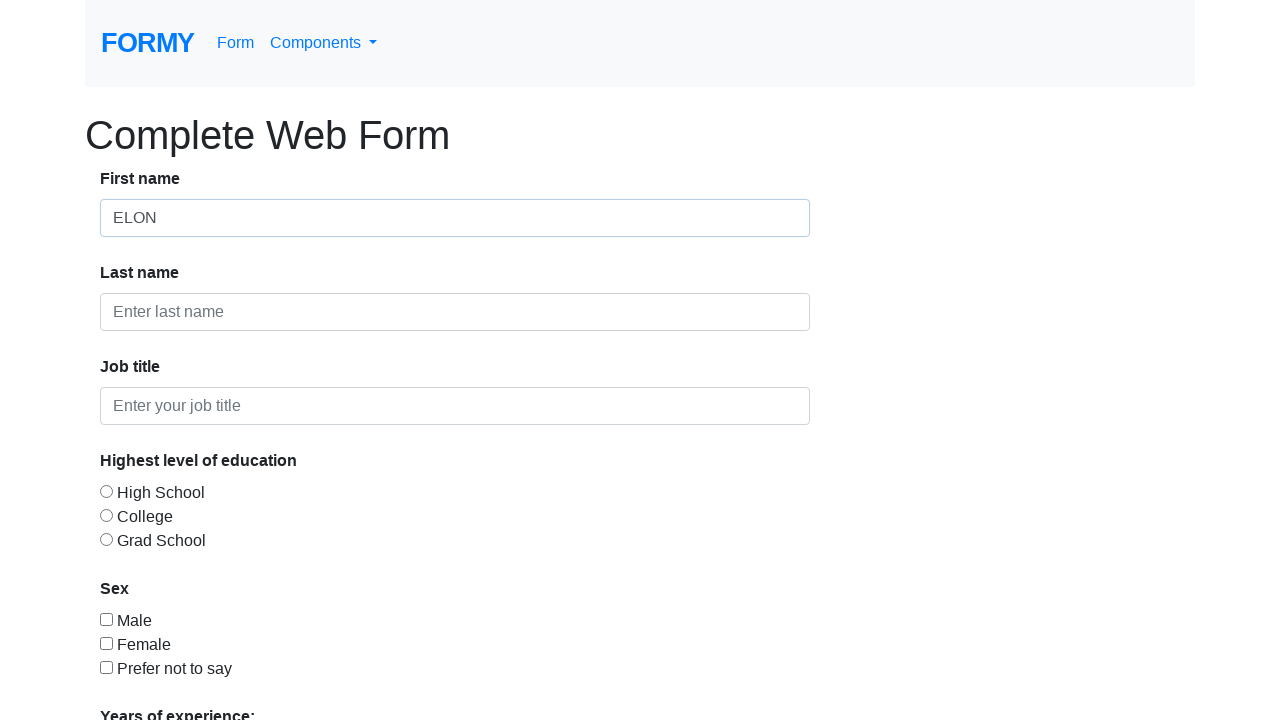

Filled last name field with 'MUSK' on #last-name
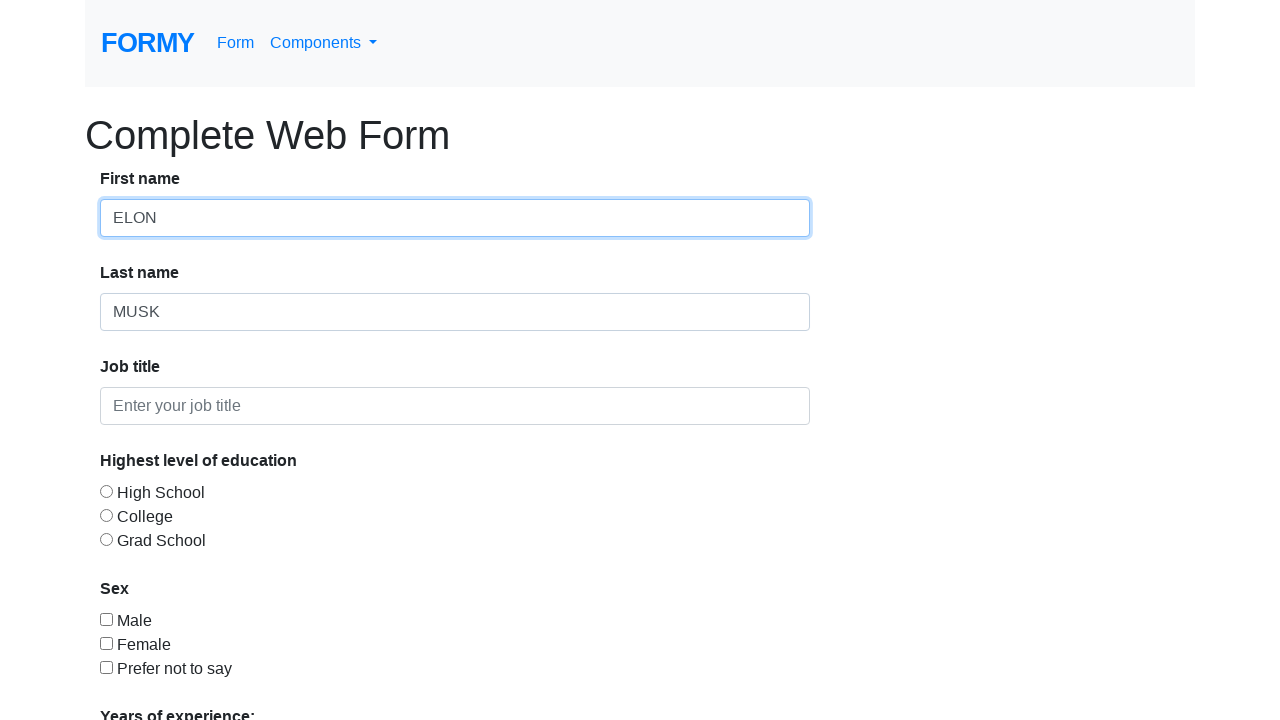

Filled job title field with 'INJINER' on #job-title
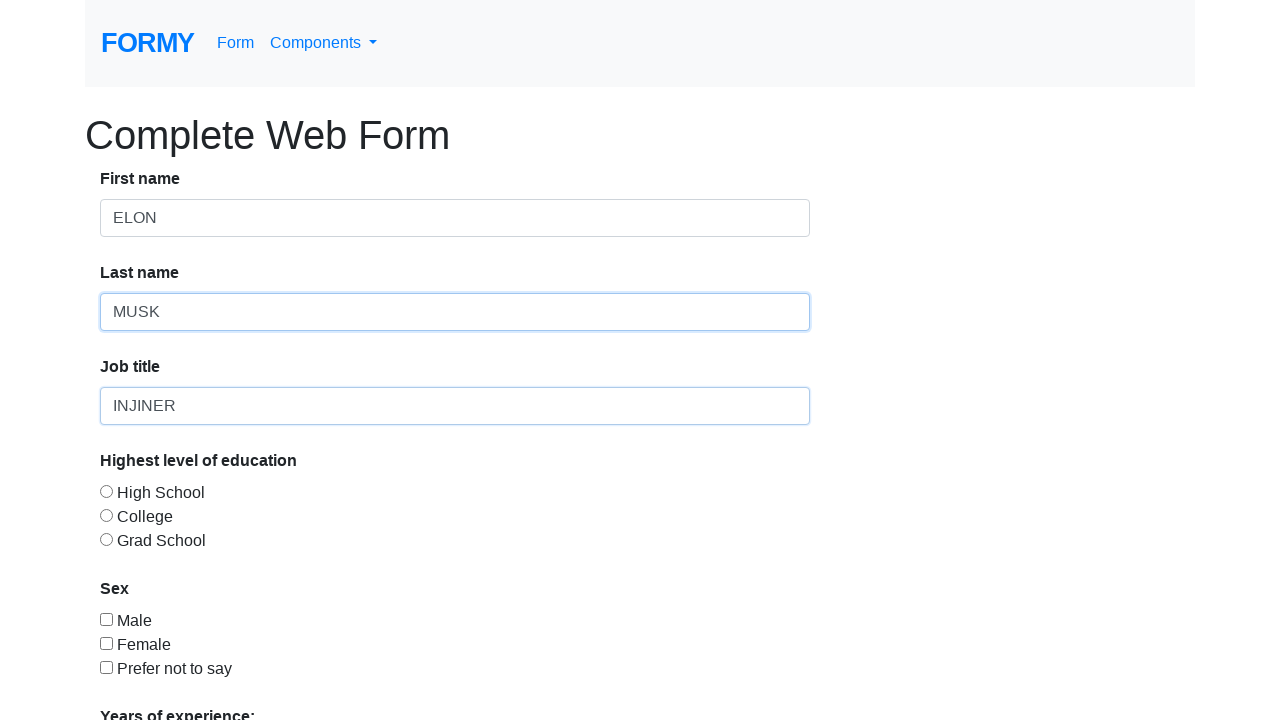

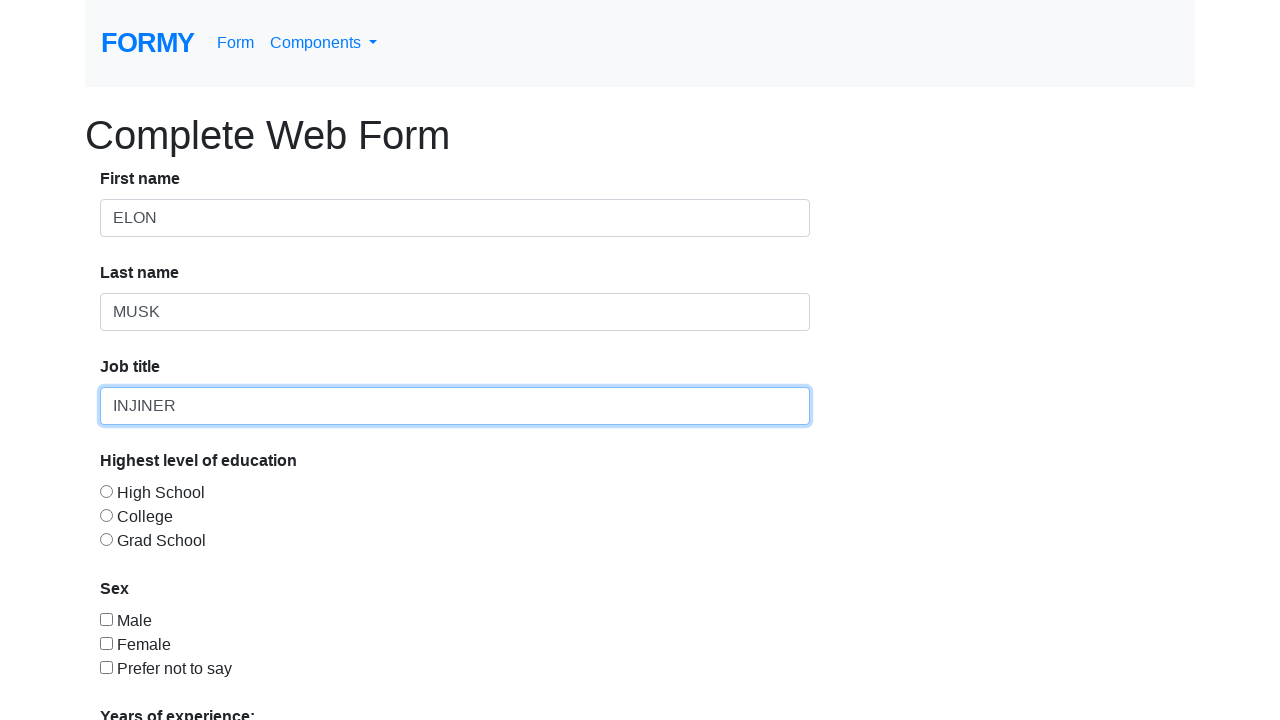